Tests the number input field by sending arrow up and arrow down key presses to increment and decrement the value

Starting URL: http://the-internet.herokuapp.com/inputs

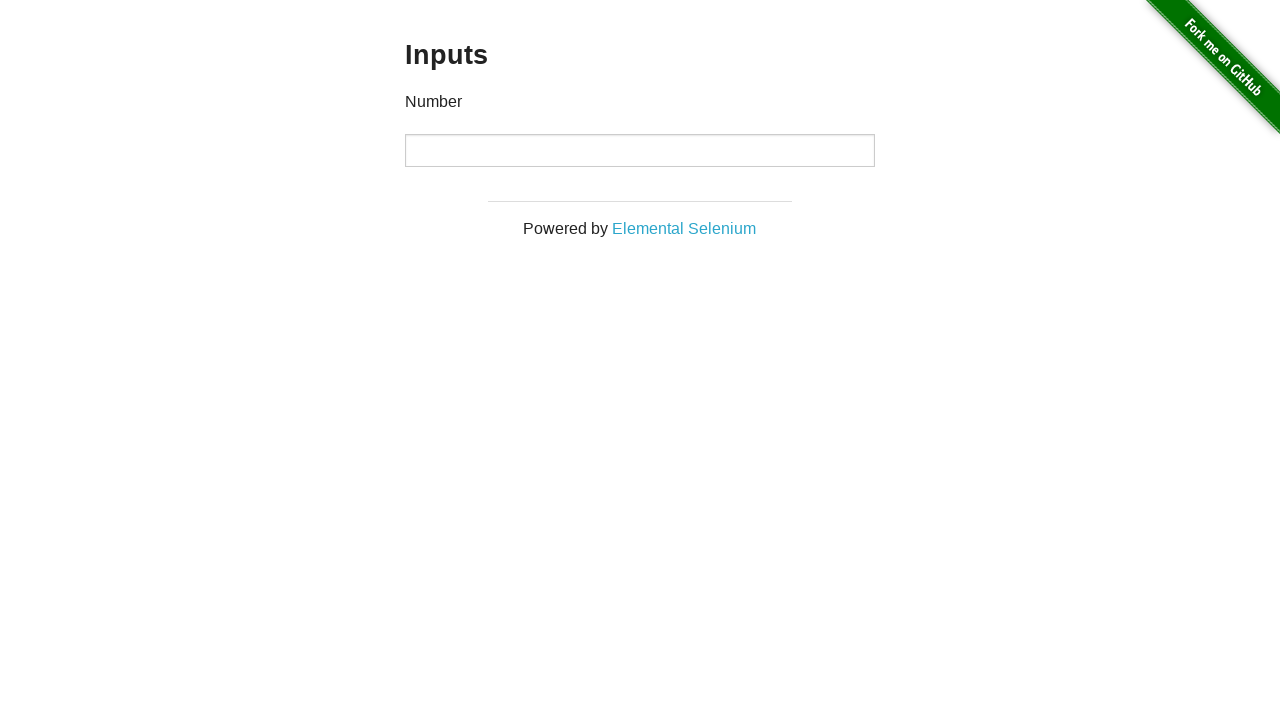

Located the number input field
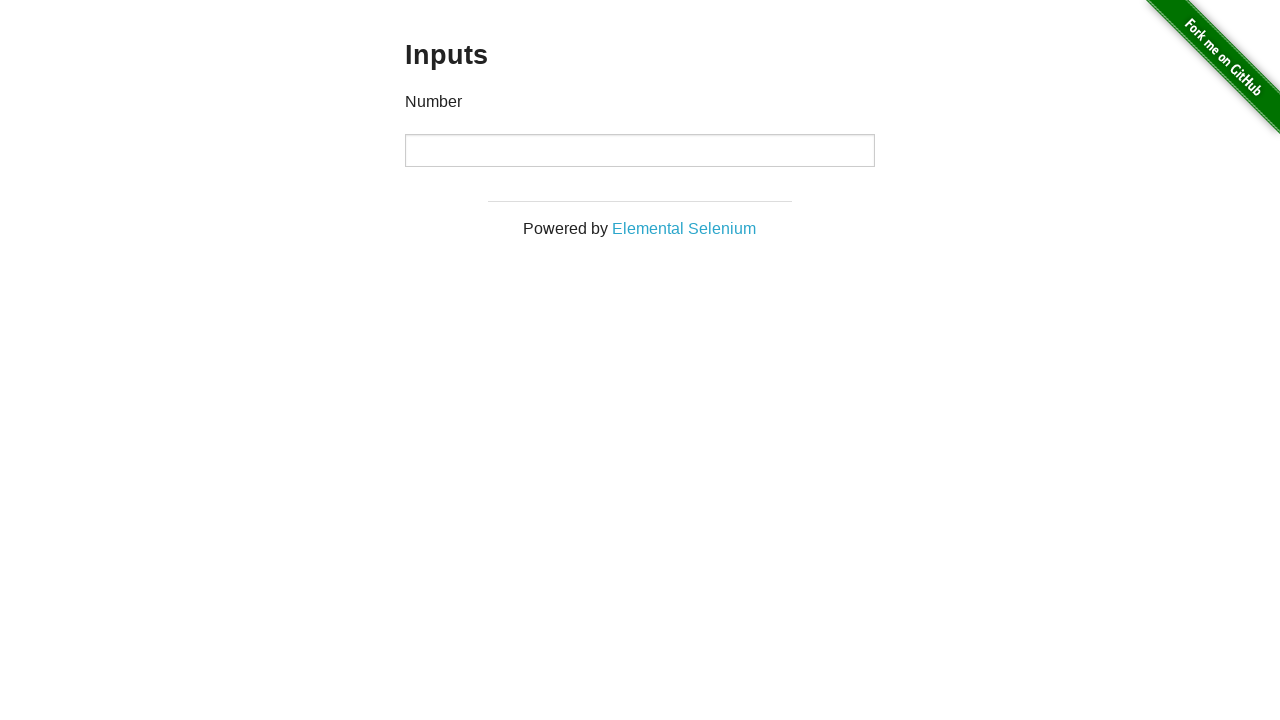

Pressed ArrowUp to increment the input value on input
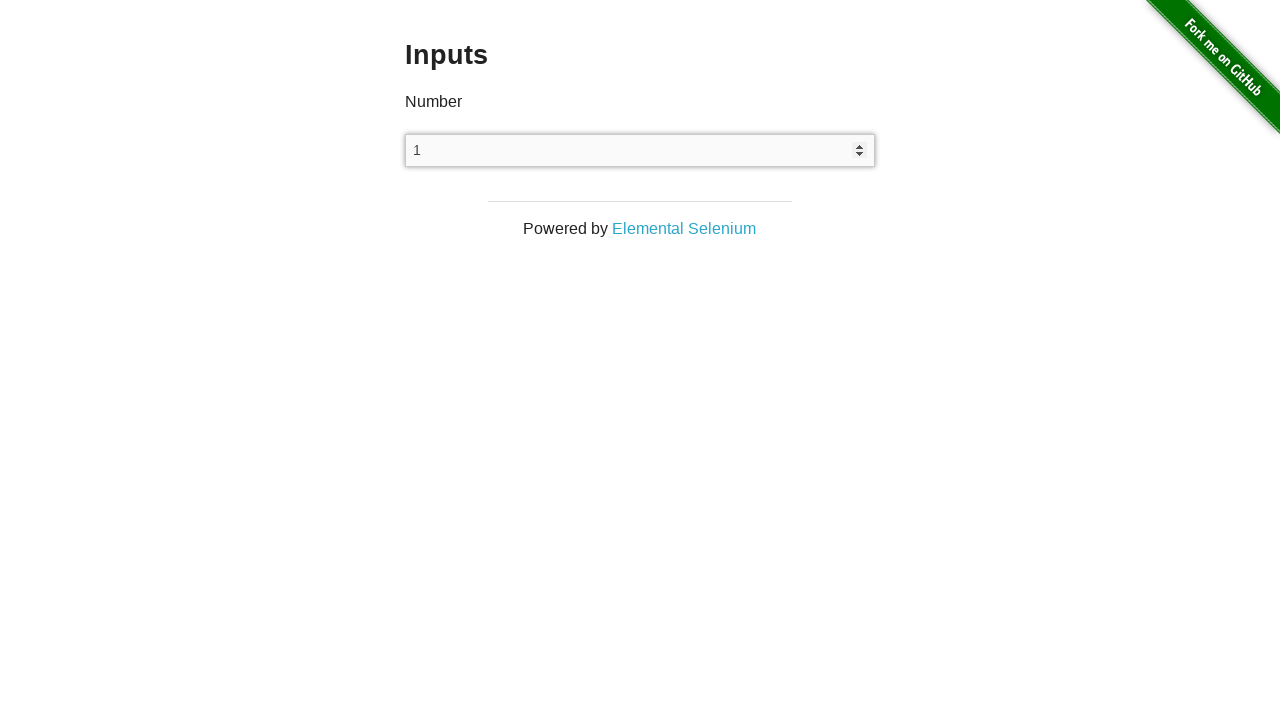

Pressed ArrowDown to decrement the input value on input
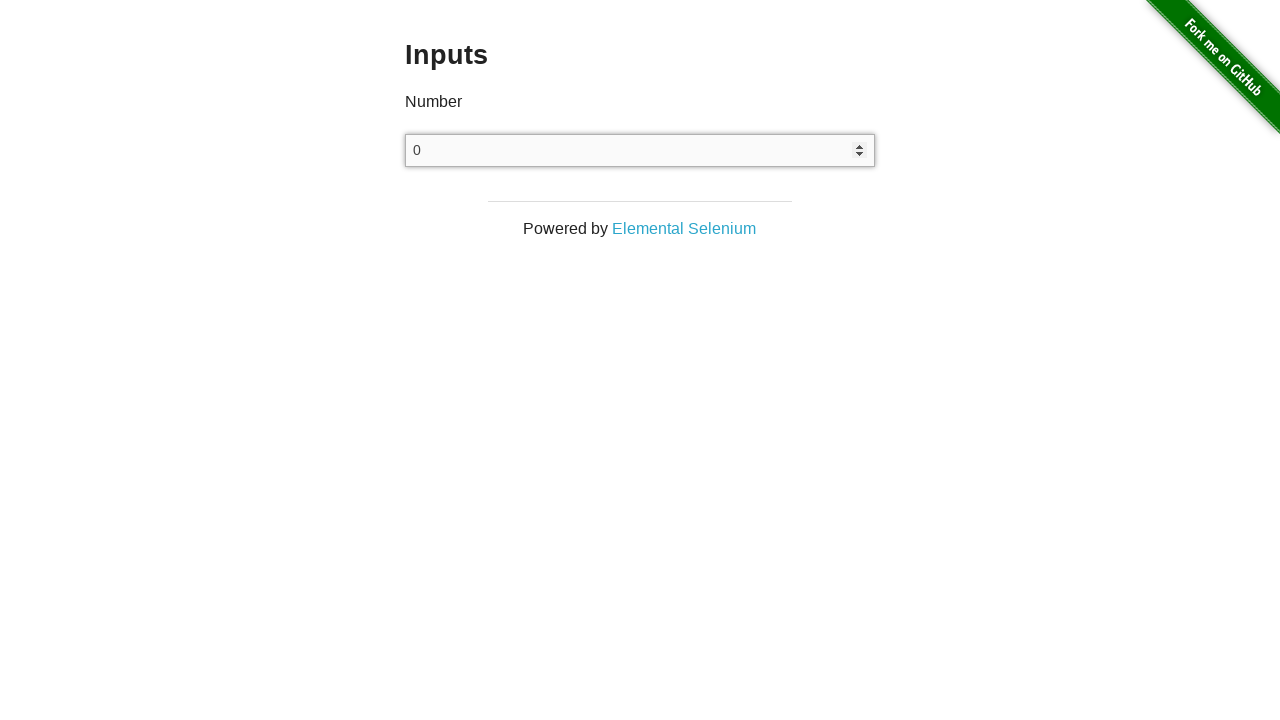

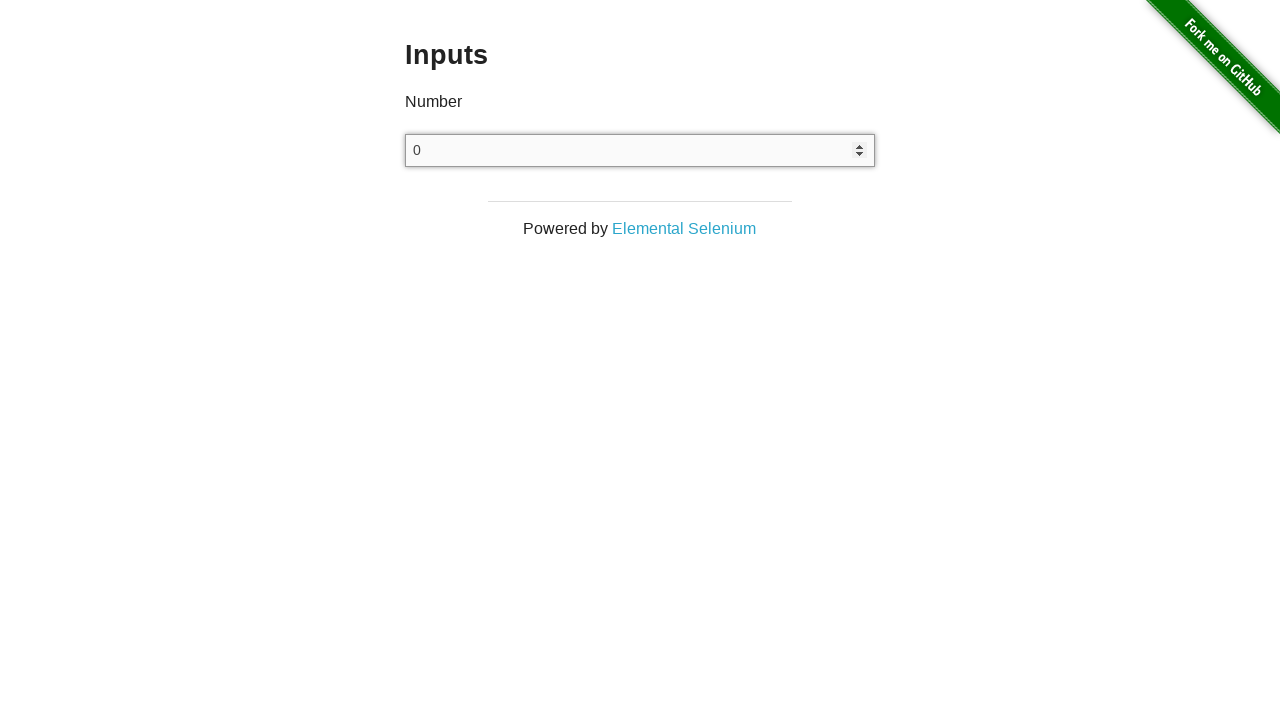